Tests marking all todo items as completed using the toggle-all checkbox

Starting URL: https://demo.playwright.dev/todomvc

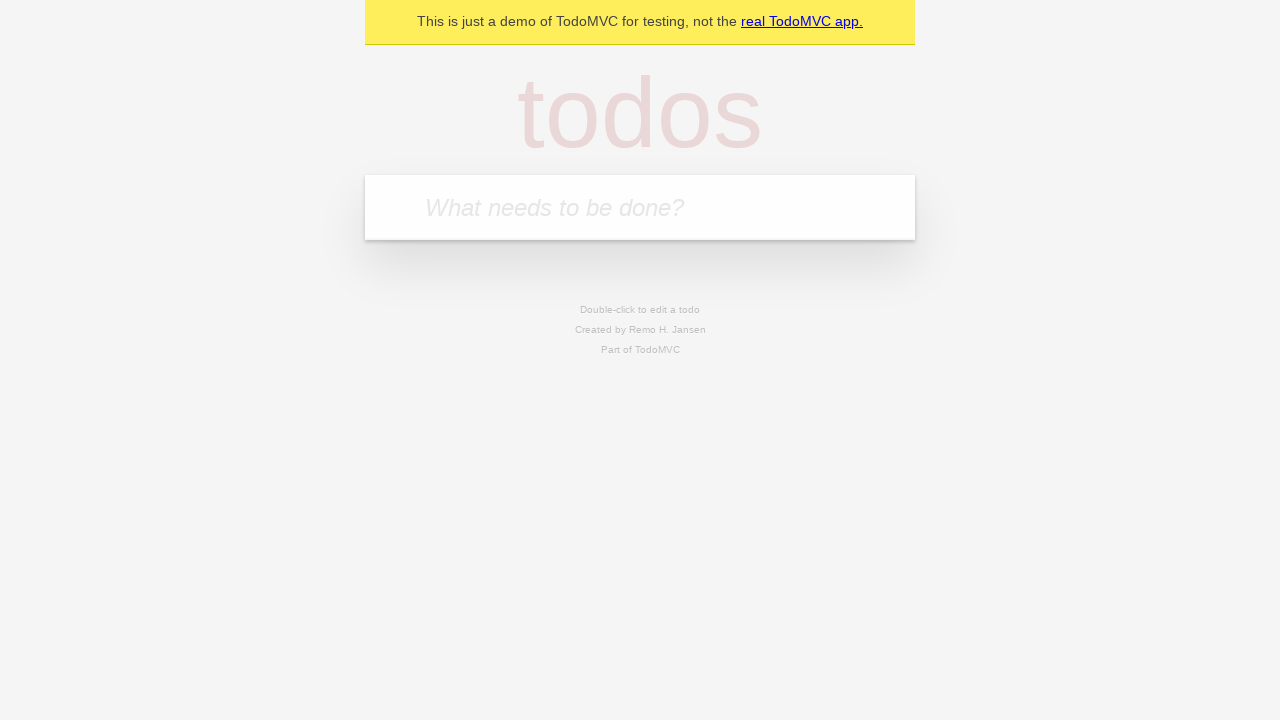

Located the todo input field
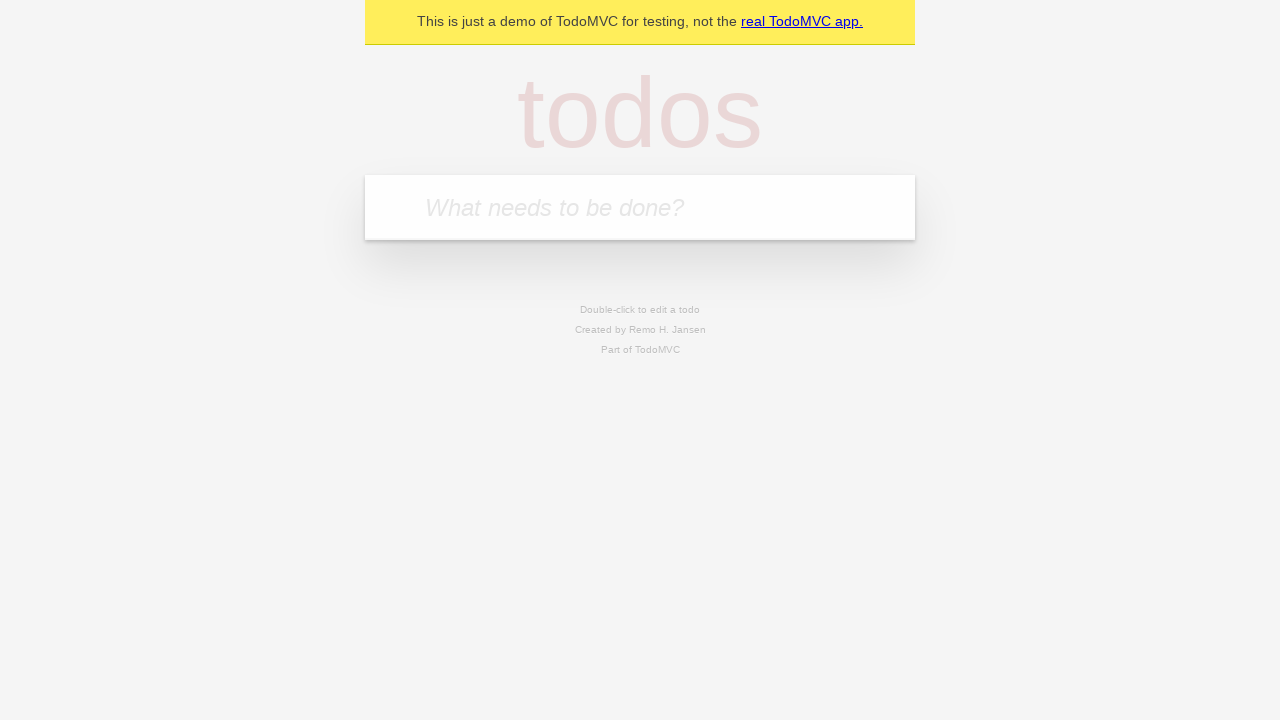

Filled todo input with 'buy some cheese' on internal:attr=[placeholder="What needs to be done?"i]
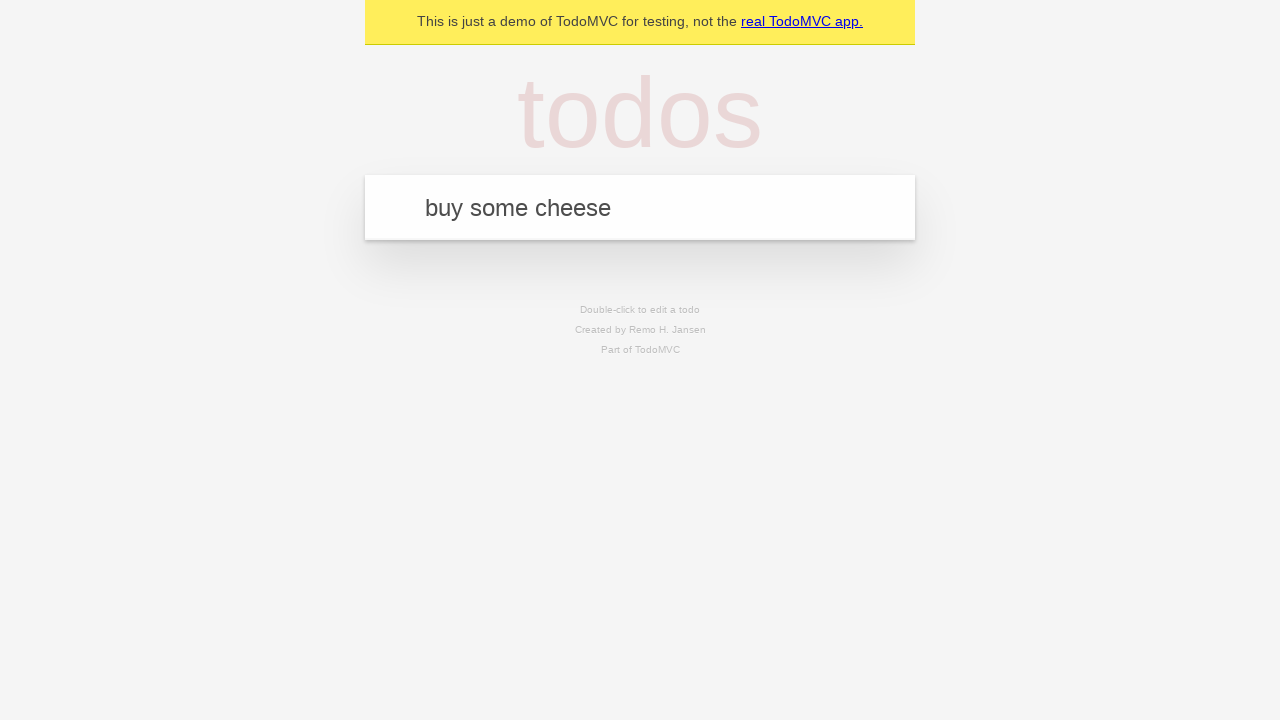

Pressed Enter to add first todo on internal:attr=[placeholder="What needs to be done?"i]
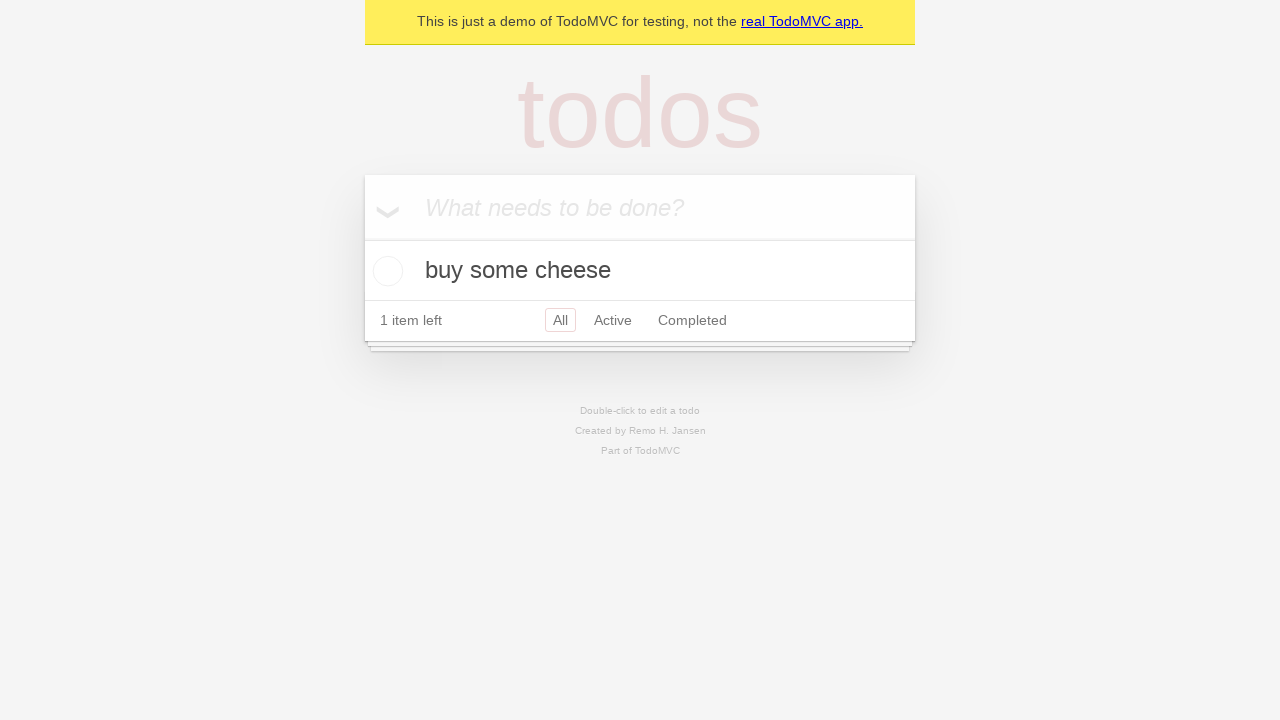

Filled todo input with 'feed the cat' on internal:attr=[placeholder="What needs to be done?"i]
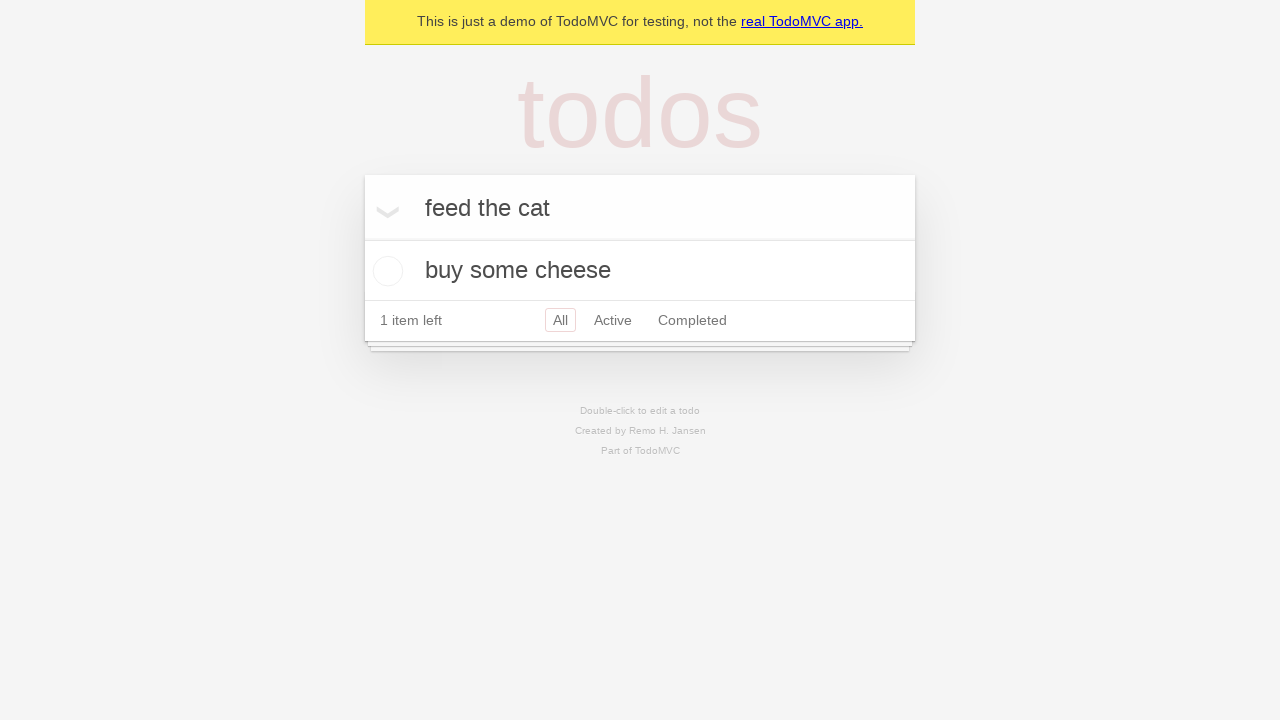

Pressed Enter to add second todo on internal:attr=[placeholder="What needs to be done?"i]
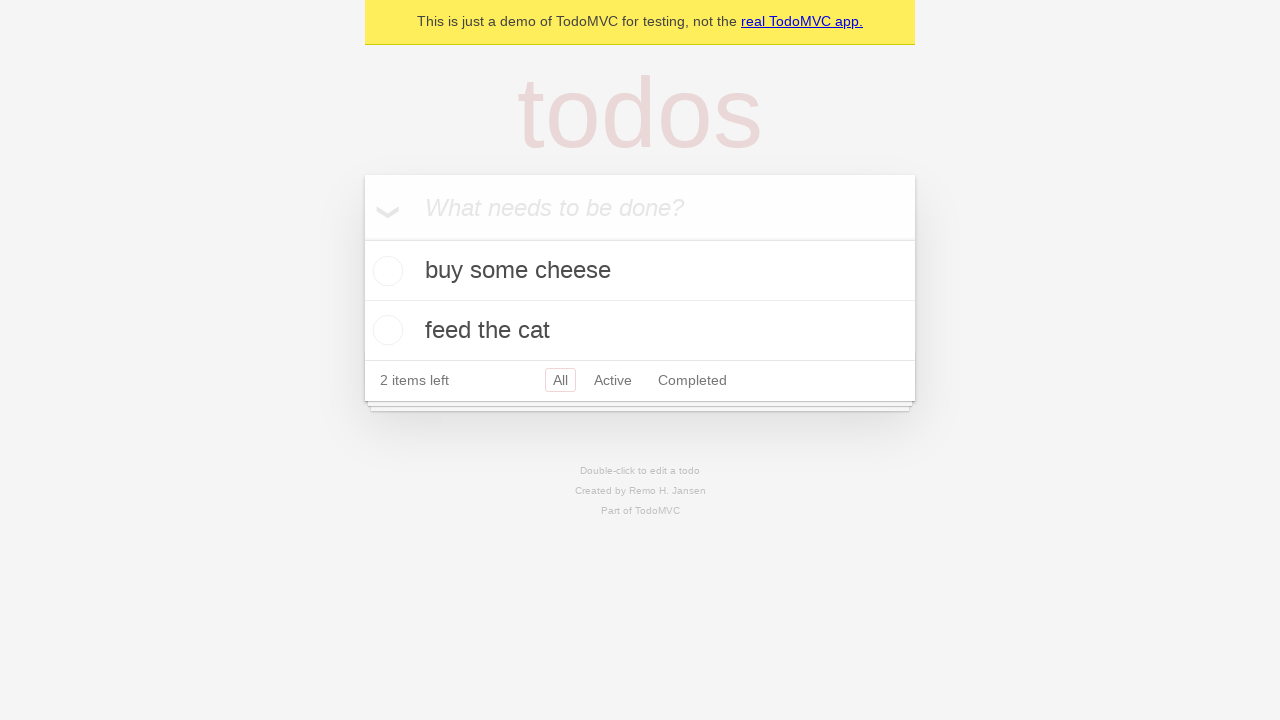

Filled todo input with 'book a doctors appointment' on internal:attr=[placeholder="What needs to be done?"i]
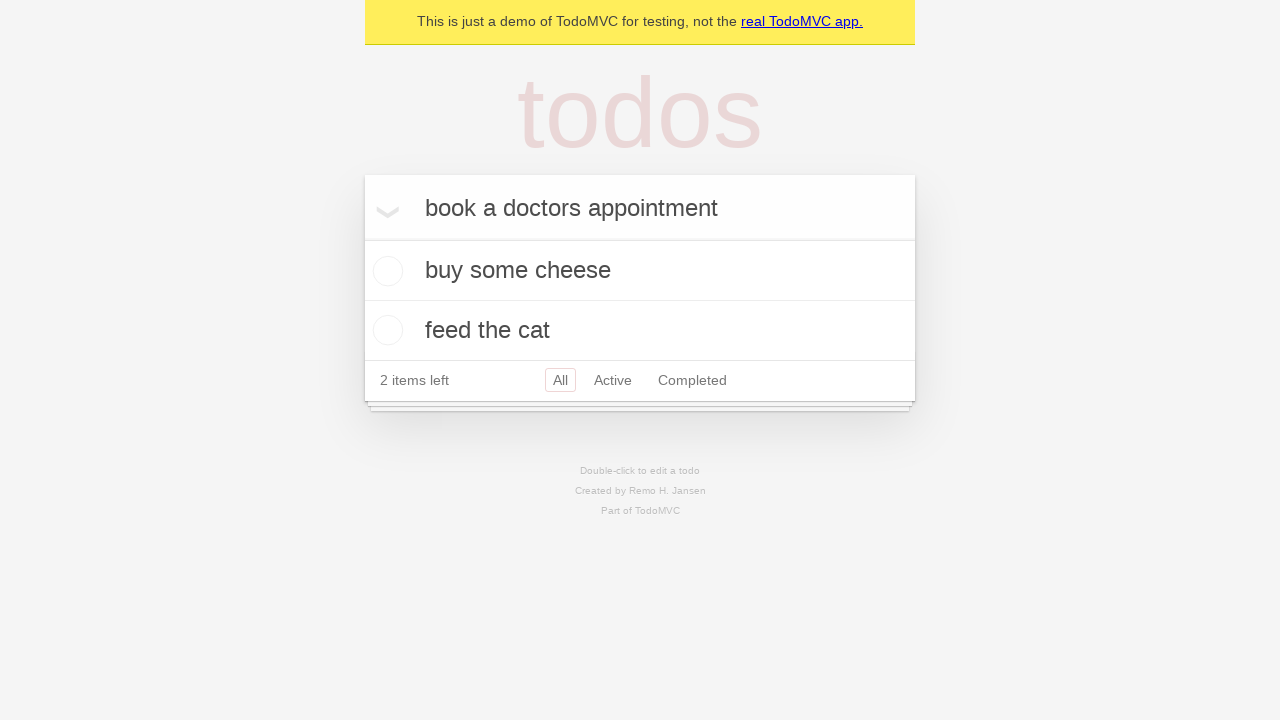

Pressed Enter to add third todo on internal:attr=[placeholder="What needs to be done?"i]
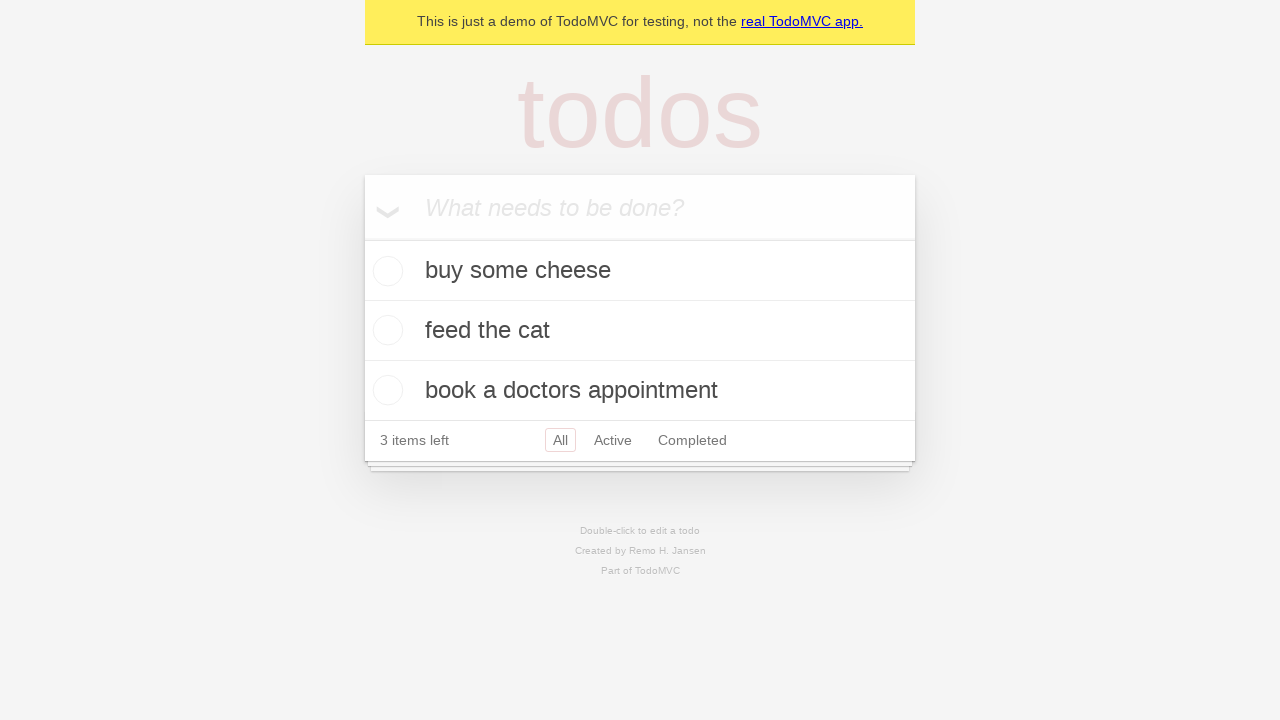

Waited for all three todo items to appear
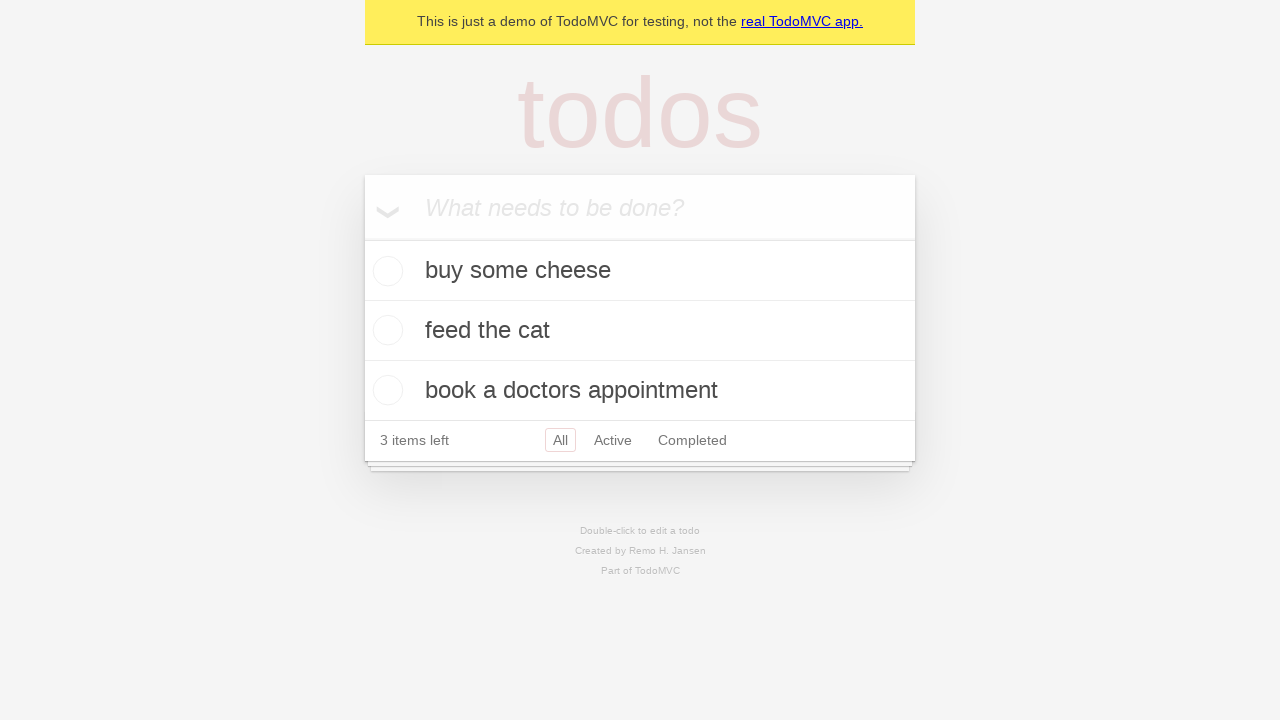

Clicked toggle-all checkbox to mark all items as completed at (362, 238) on internal:label="Mark all as complete"i
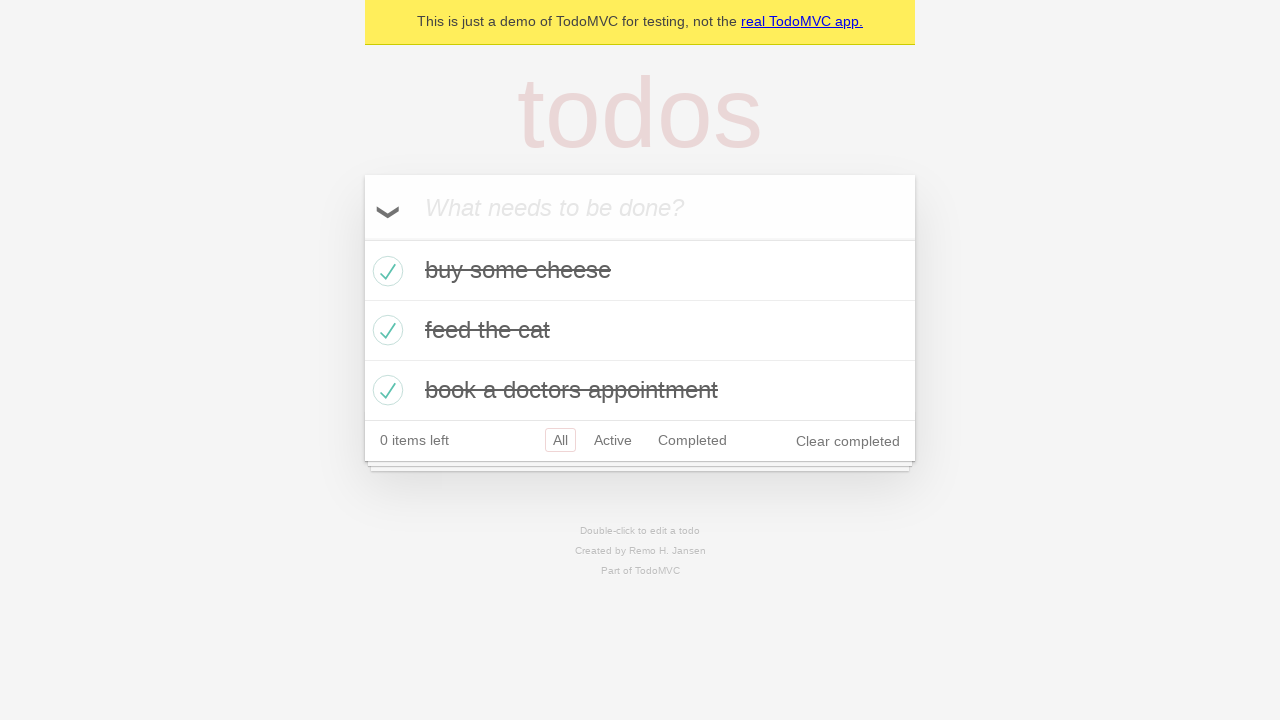

Verified all todo items are marked as completed
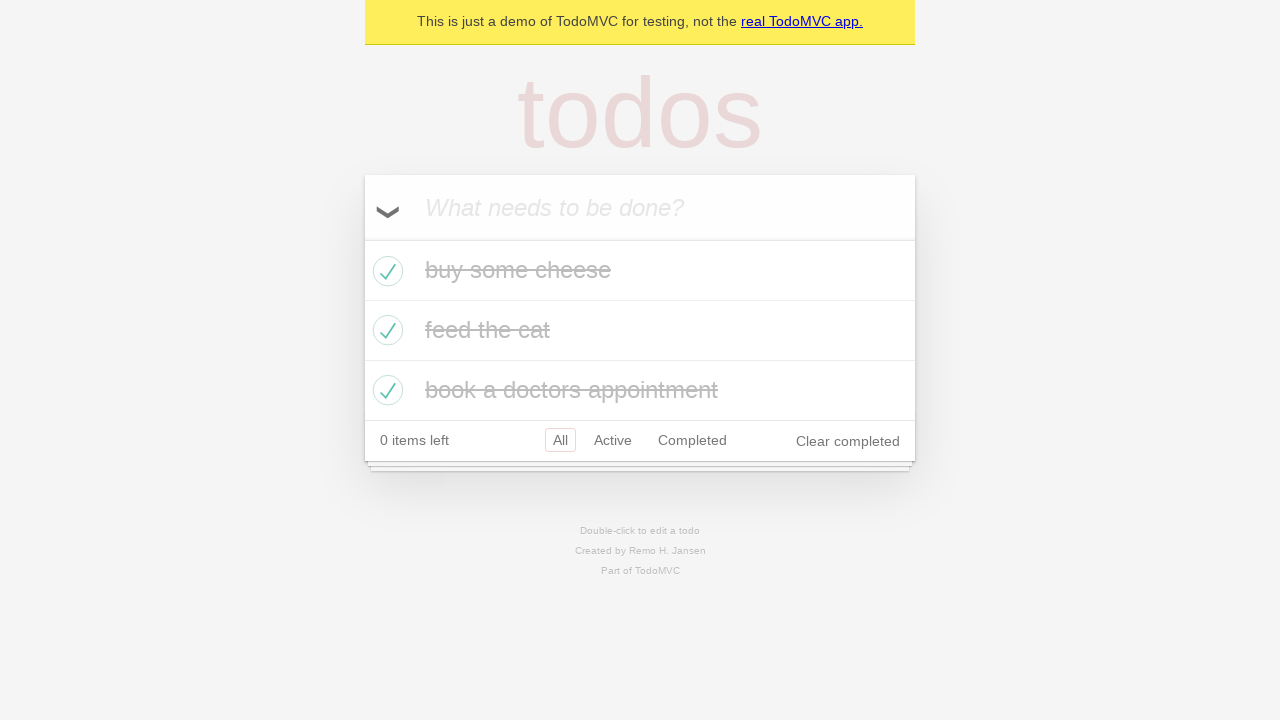

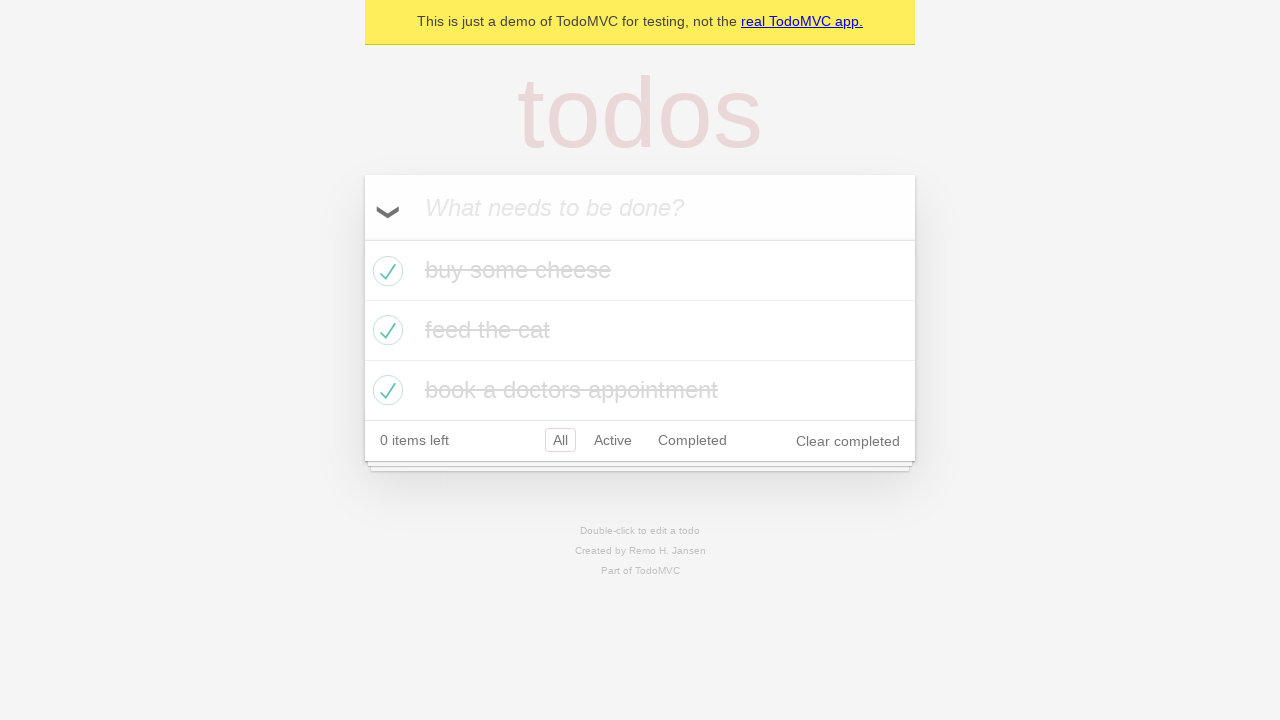